Tests a JavaScript prompt alert by clicking a button, entering text into the prompt, and accepting it

Starting URL: https://letcode.in/alert

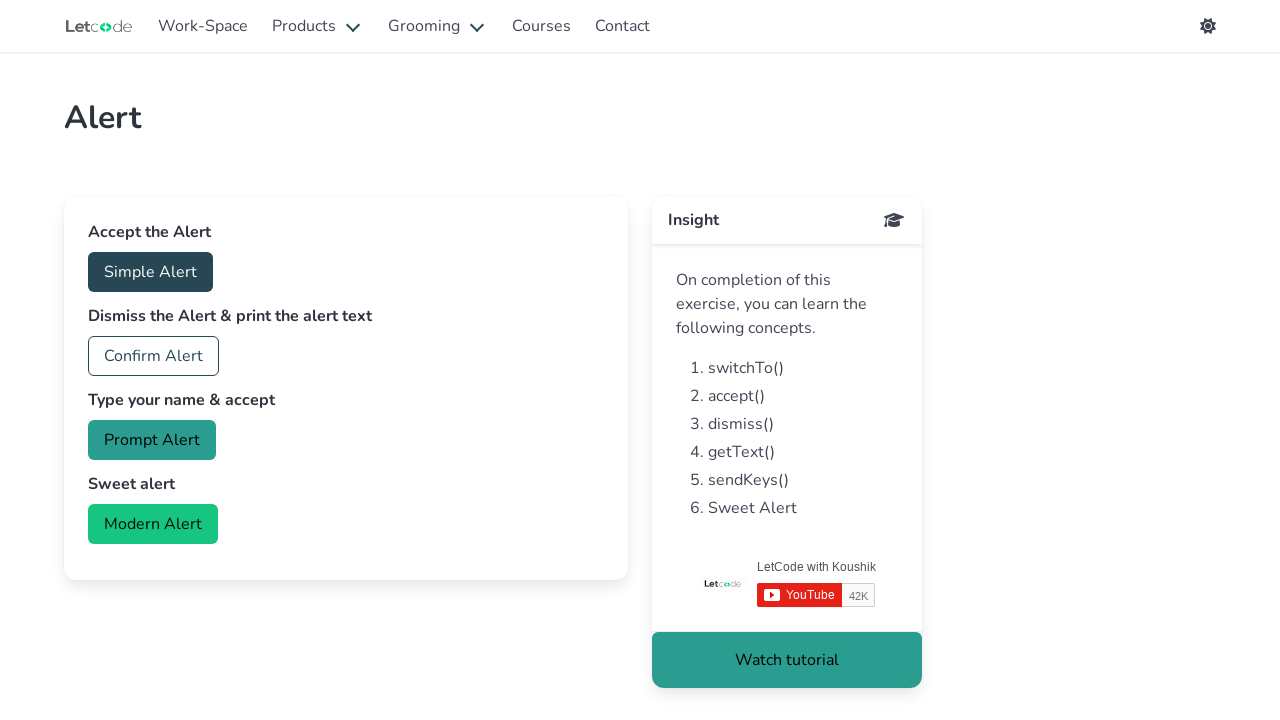

Registered dialog event handler
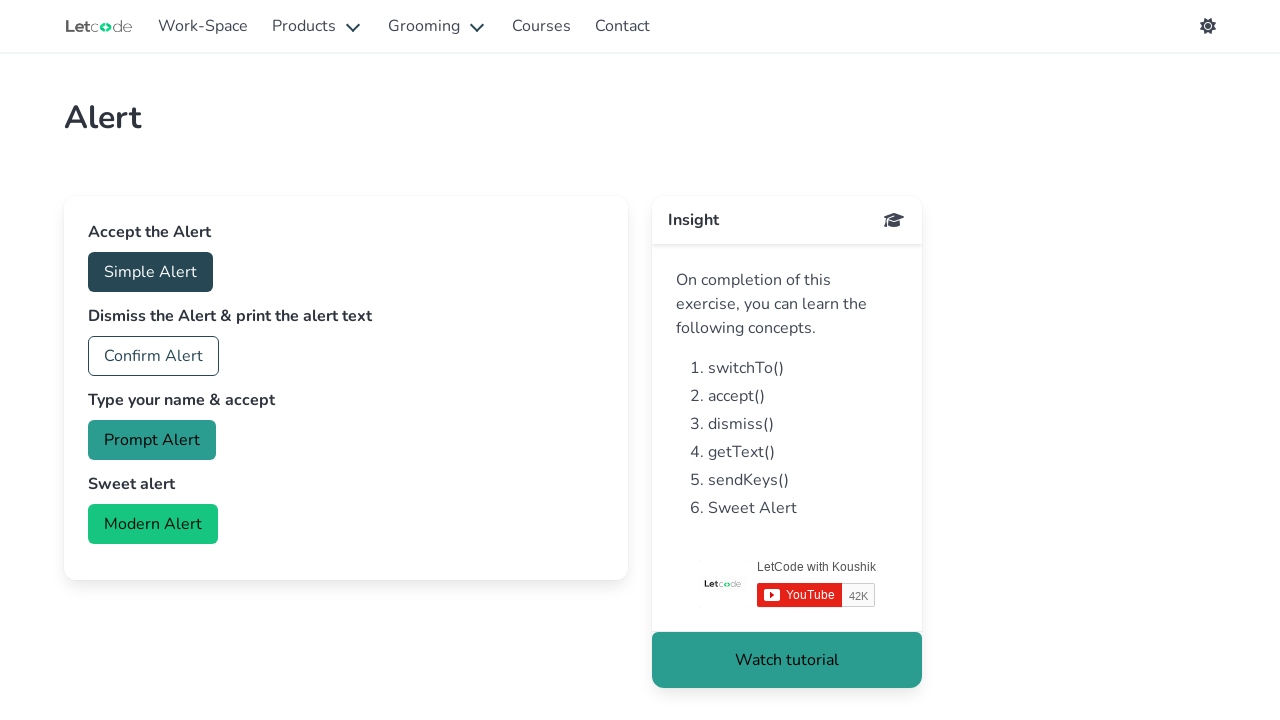

Accepted prompt dialog with name 'Koushik' at (152, 440) on #prompt
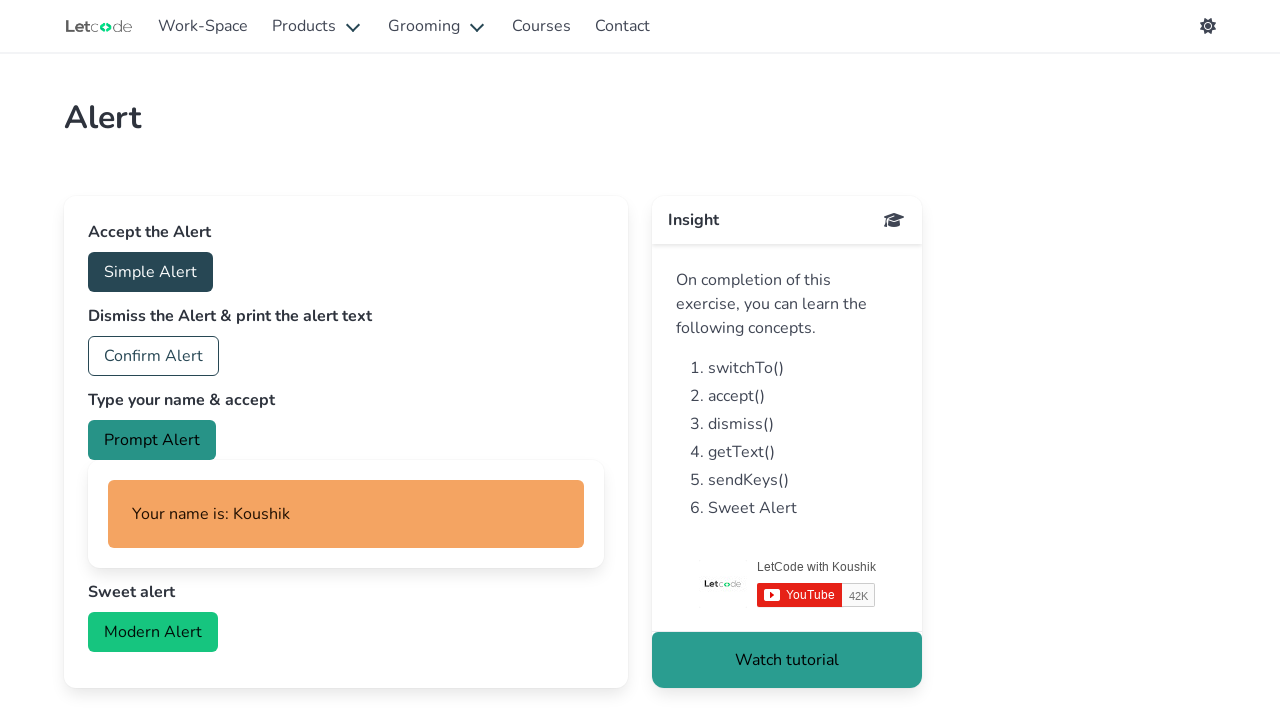

Clicked prompt alert button
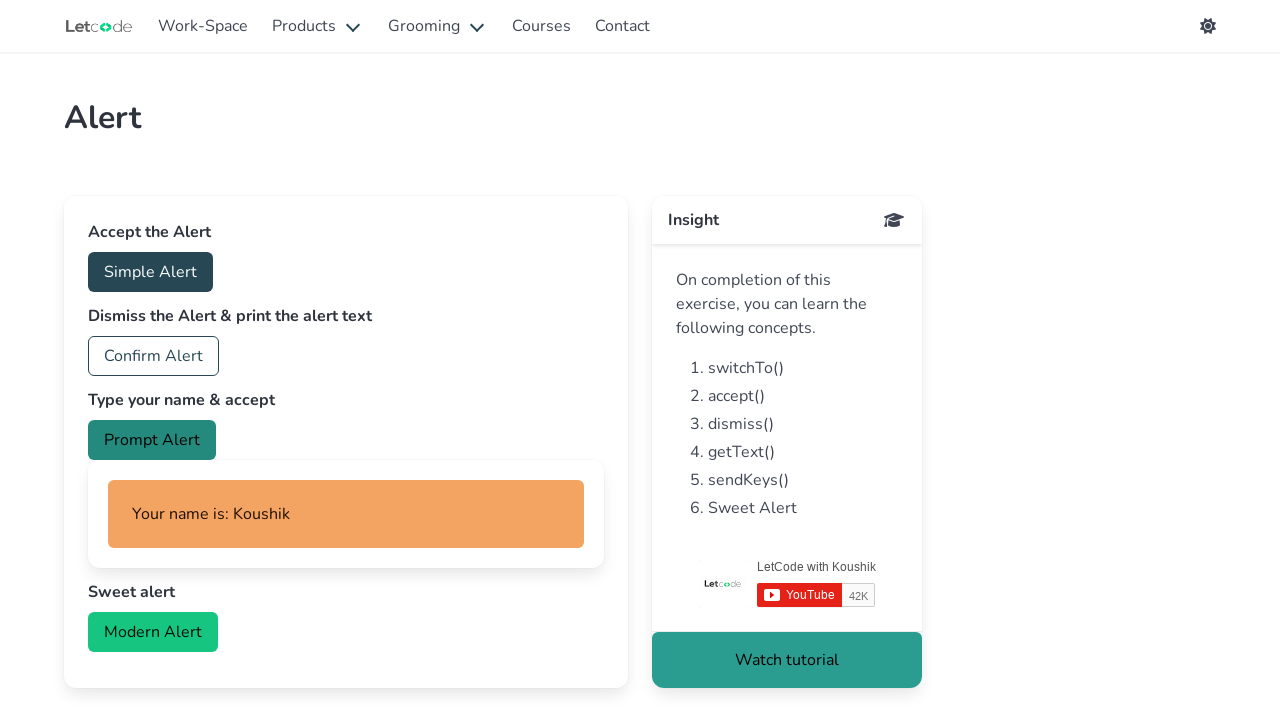

Waited for prompt dialog to be handled
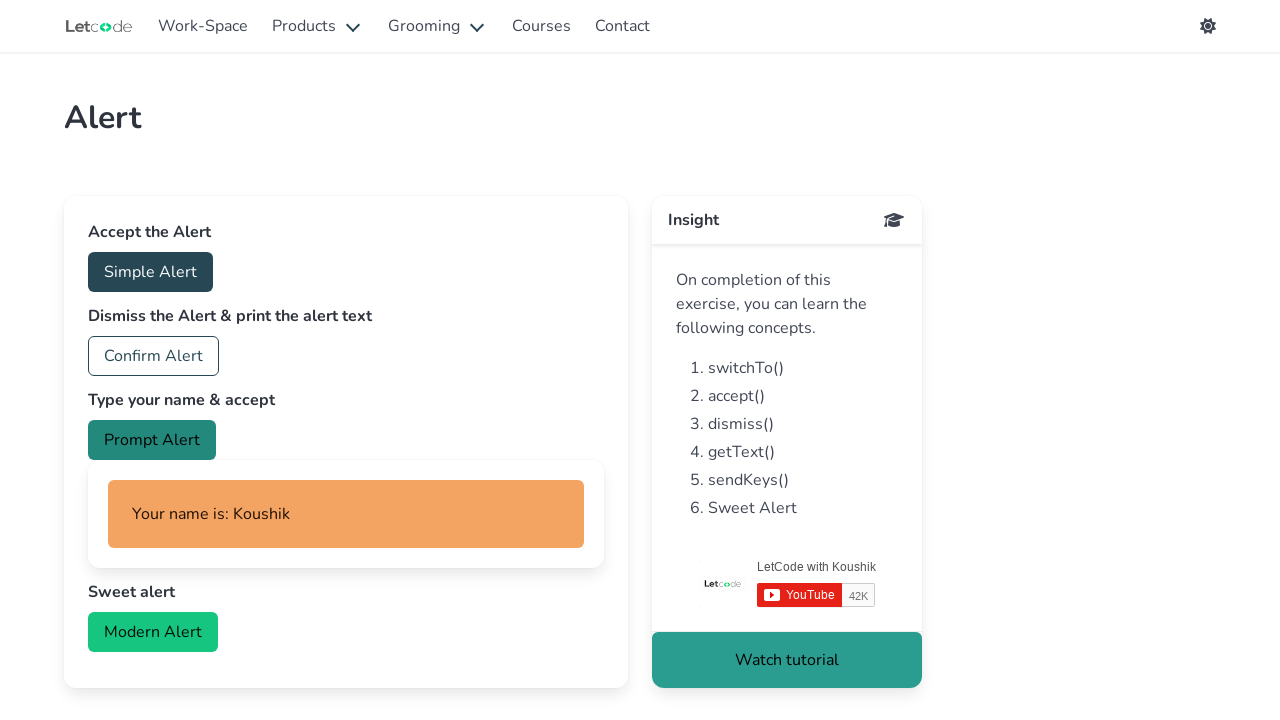

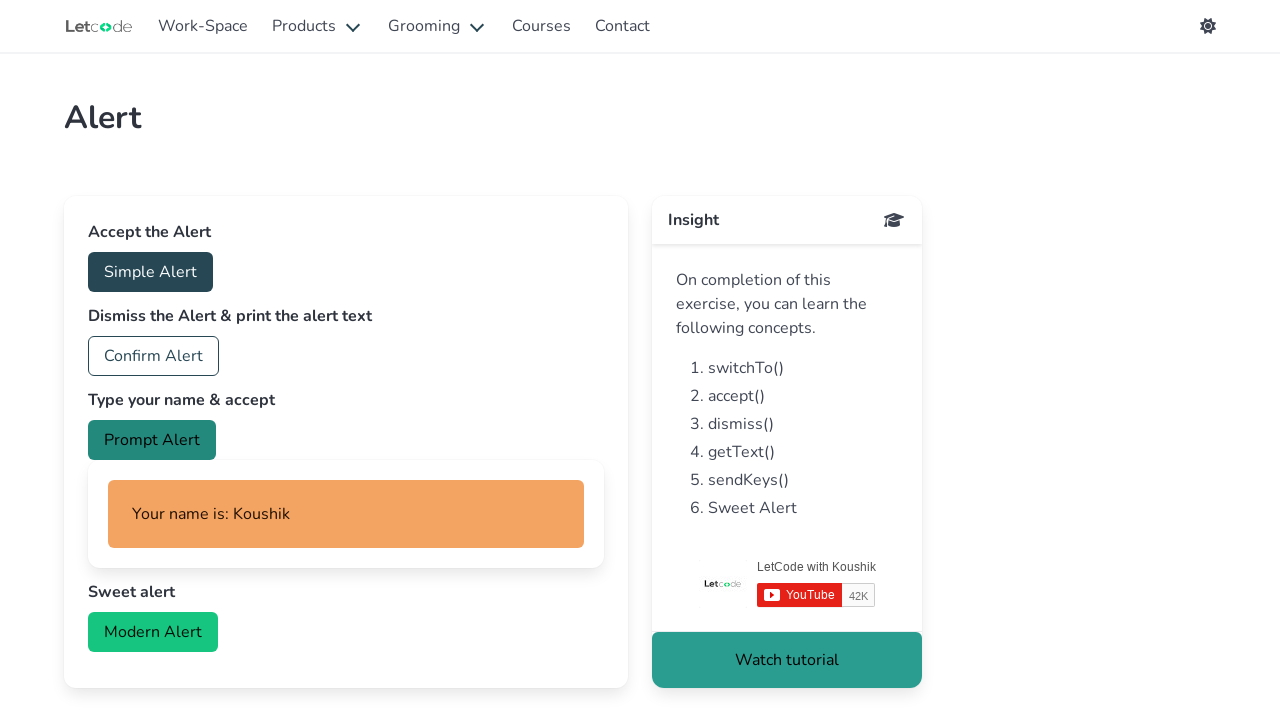